Tests double-click and drag-and-drop mouse actions by double-clicking a copy button and dragging an element to a drop zone.

Starting URL: https://testautomationpractice.blogspot.com/

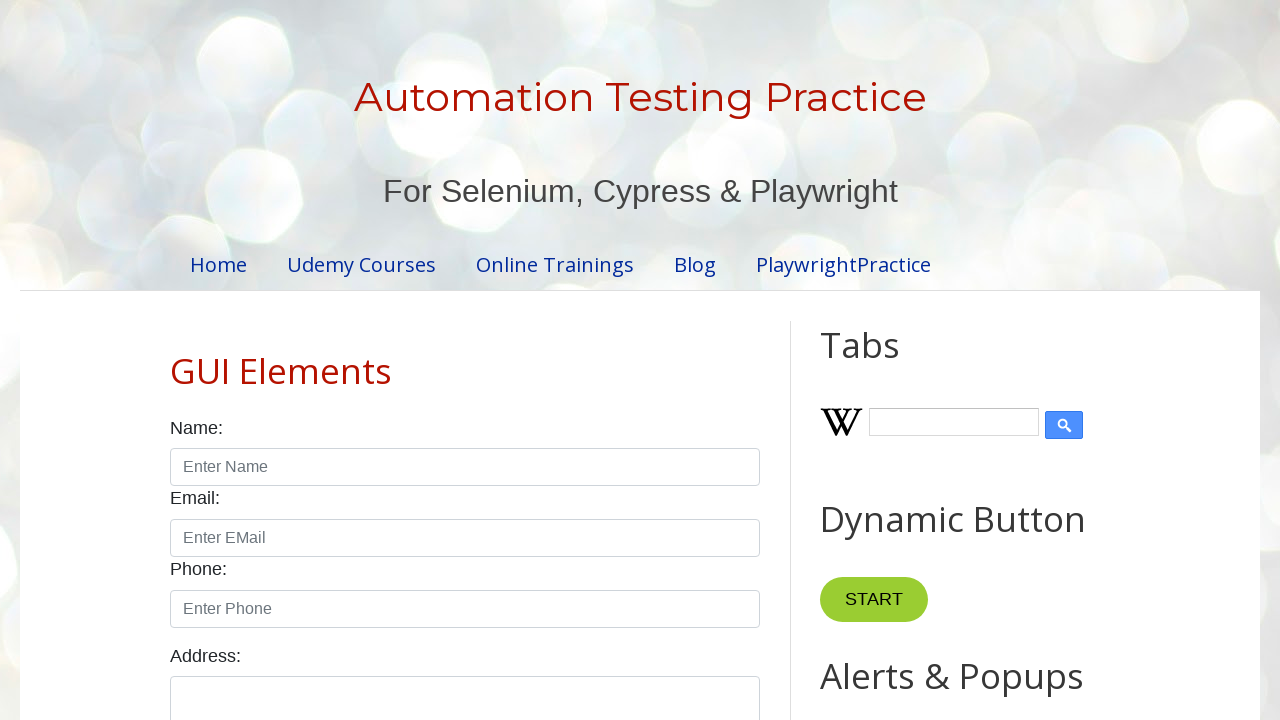

Navigated to test automation practice website
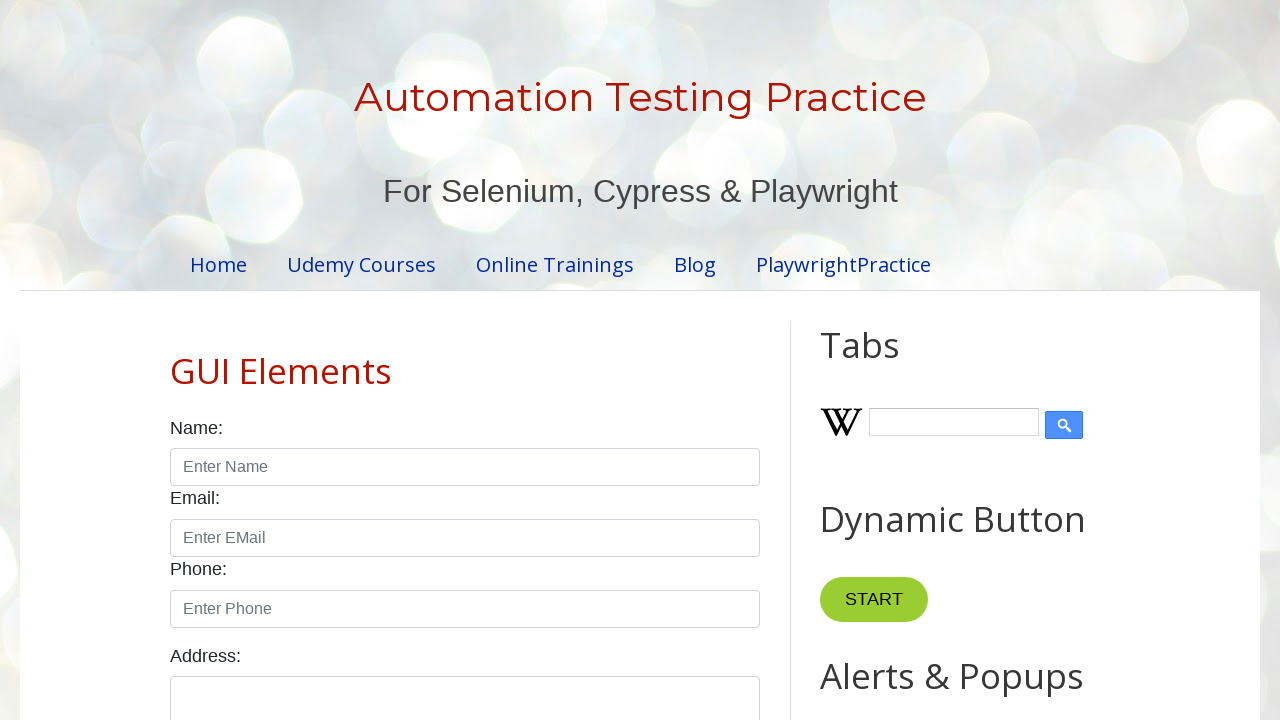

Double-clicked the Copy Text button at (885, 360) on button:text("Copy Text")
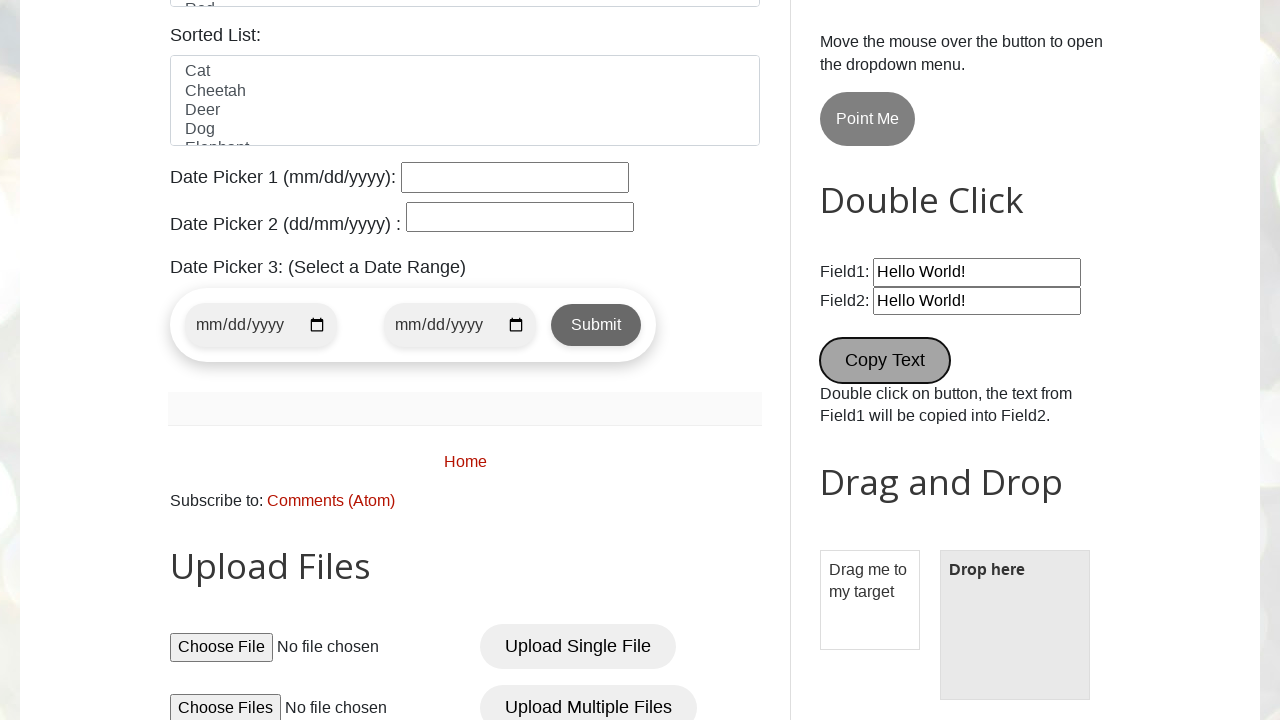

Dragged draggable element to droppable drop zone at (1015, 625)
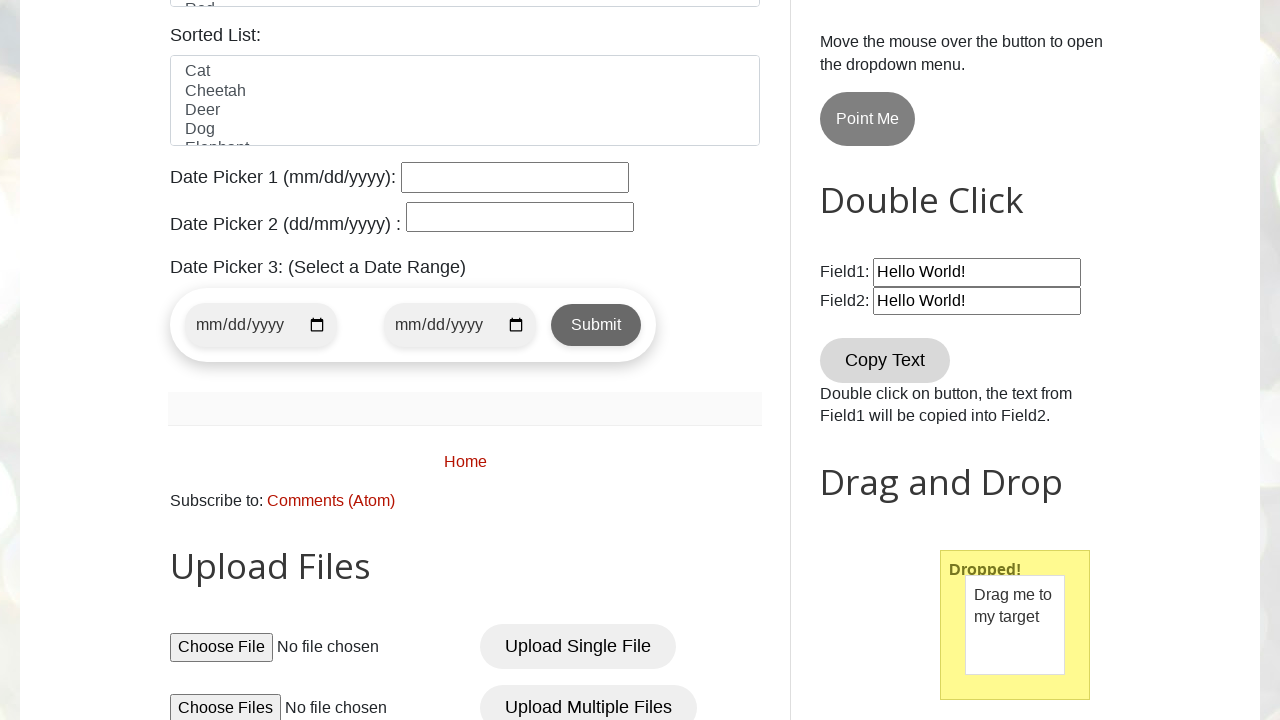

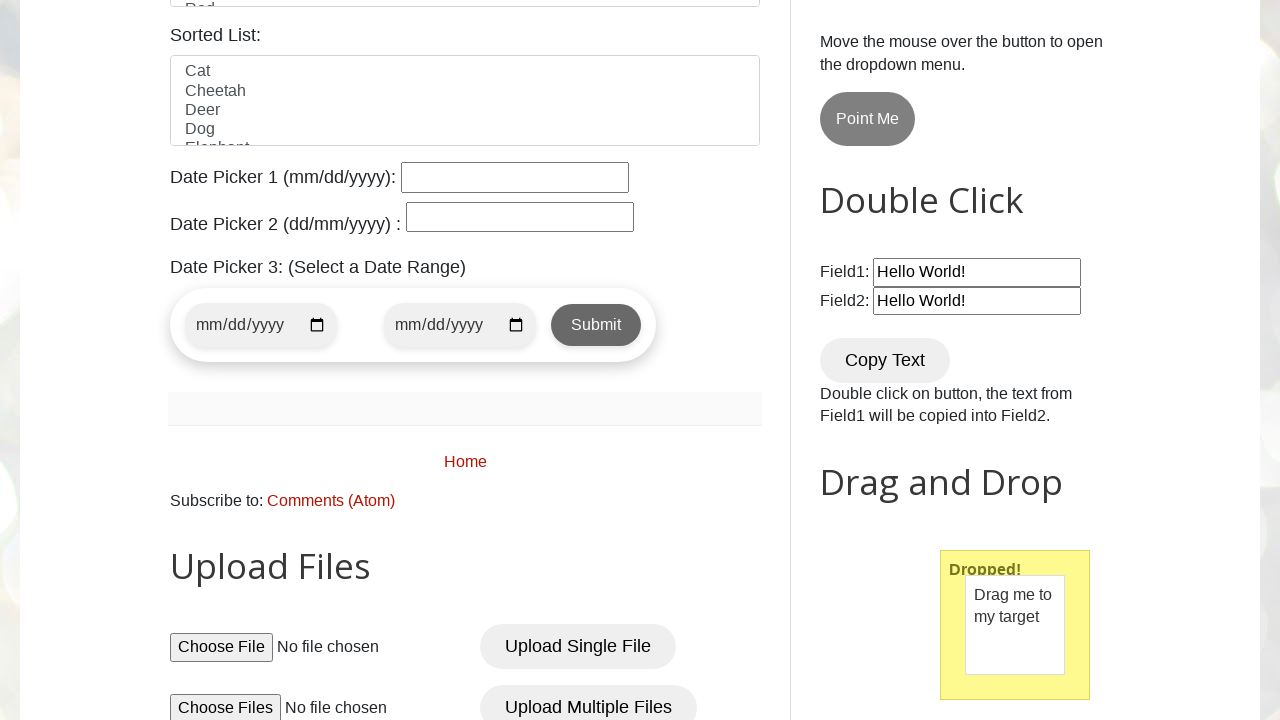